Tests drag and drop functionality by dragging an element onto a drop target on the jQuery UI demo page

Starting URL: https://jqueryui.com/droppable/

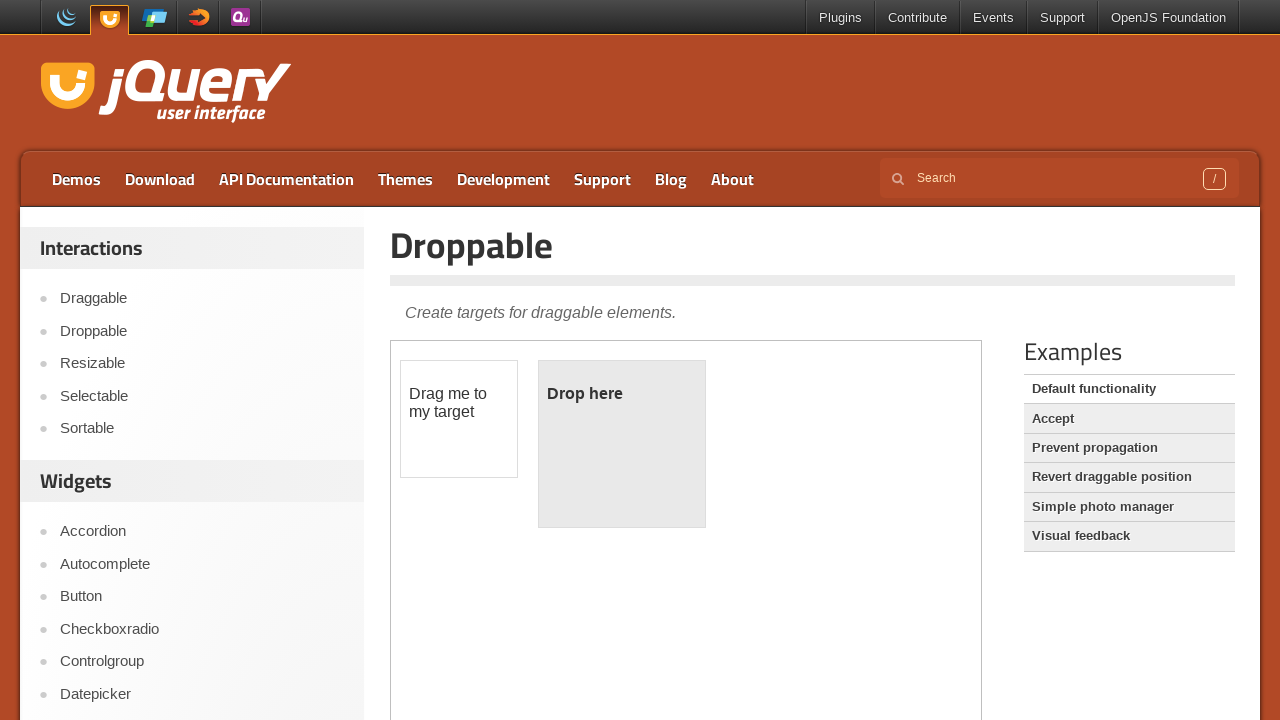

Waited for draggable element to load in iframe
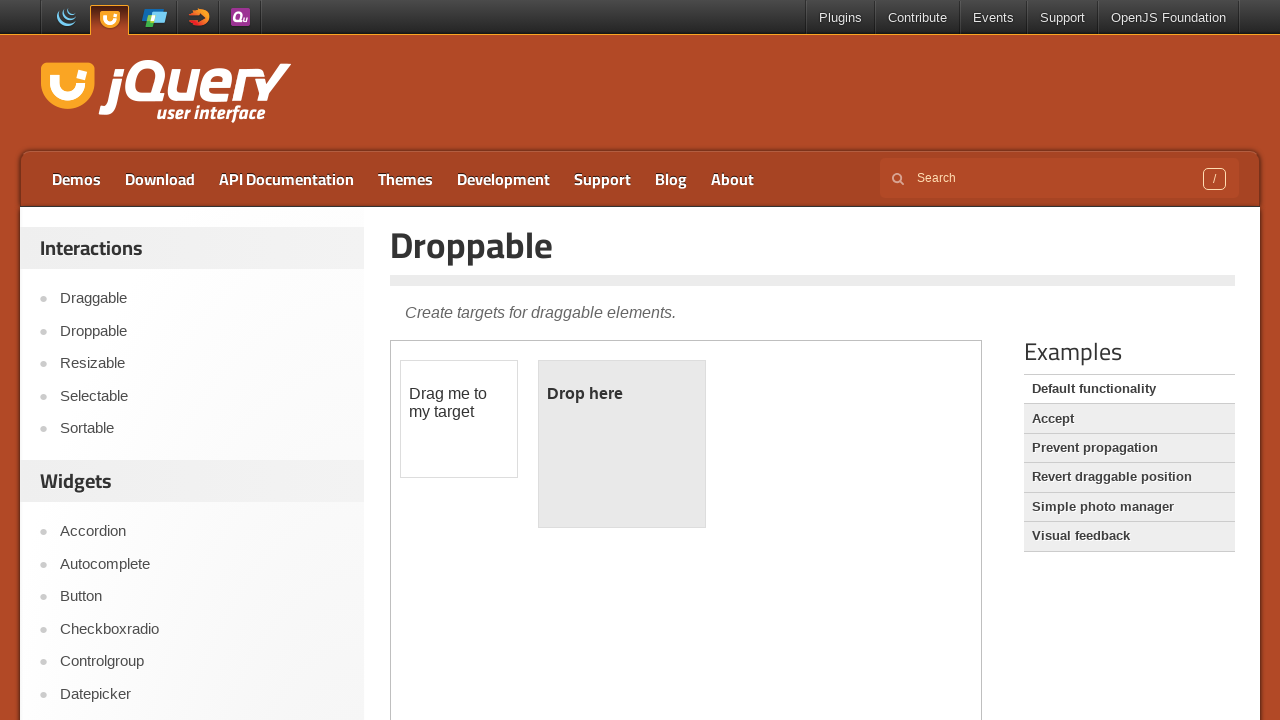

Selected the iframe containing drag and drop elements
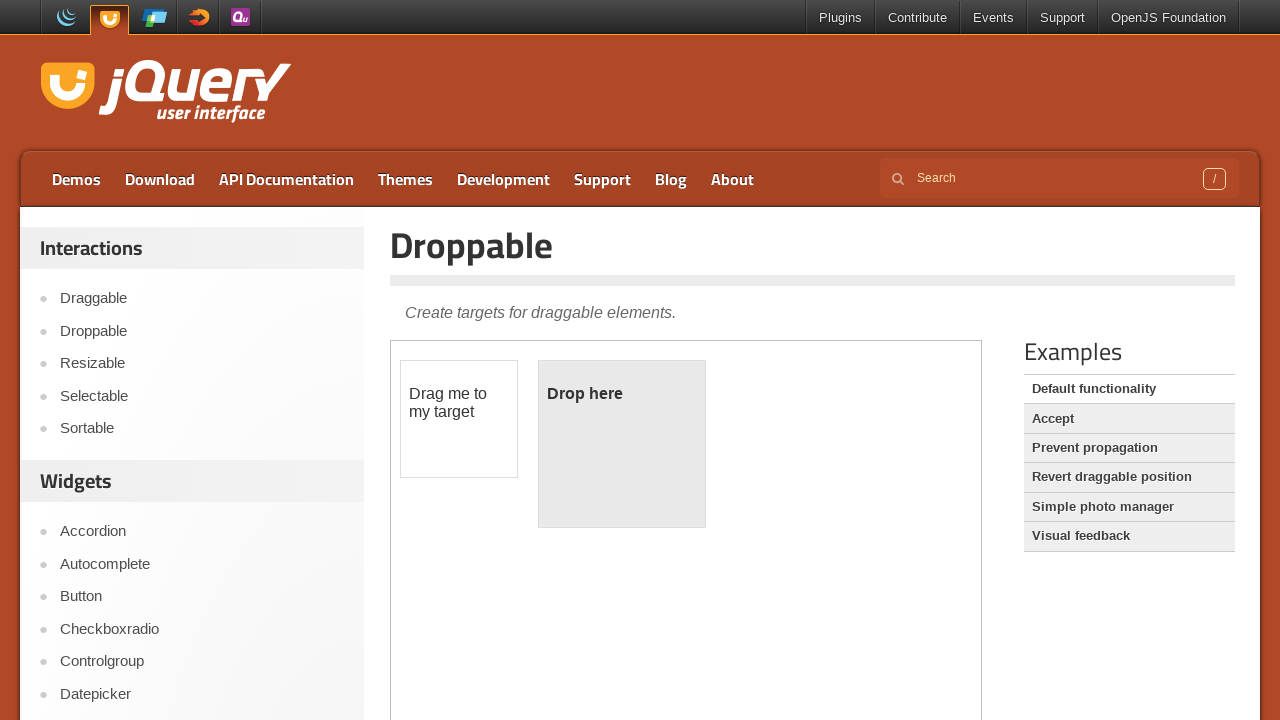

Located the draggable element
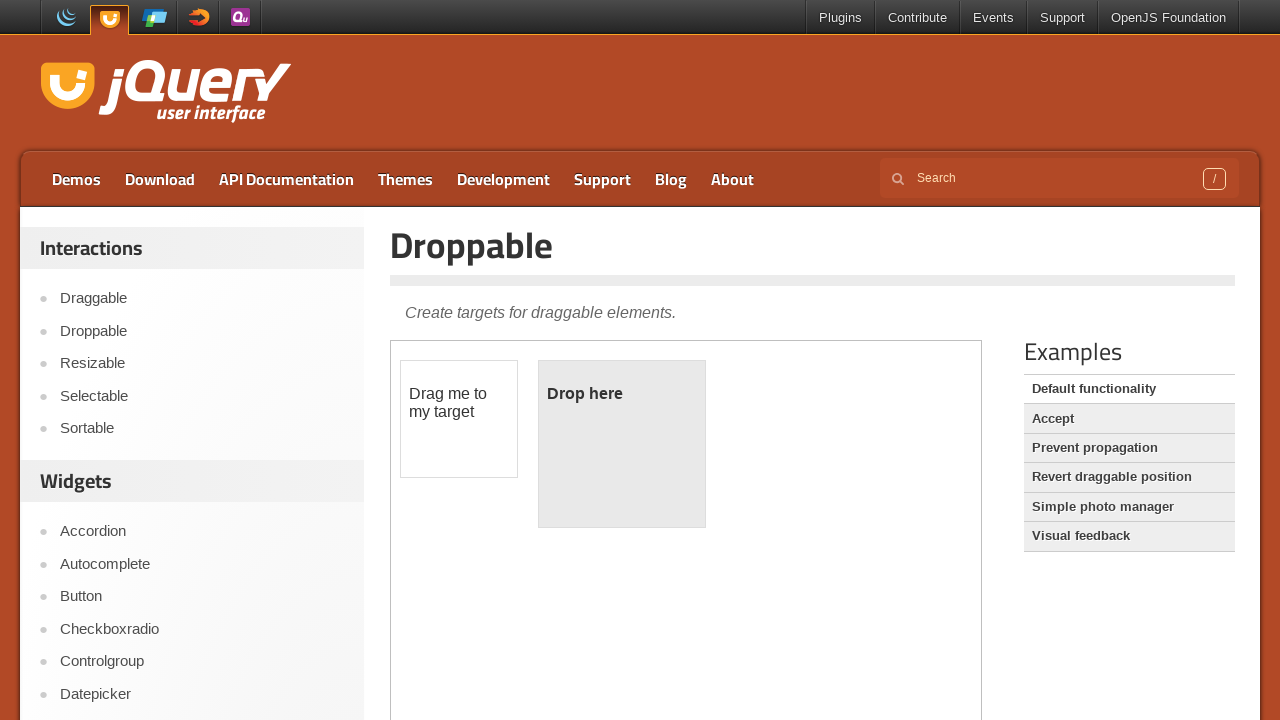

Located the droppable target element
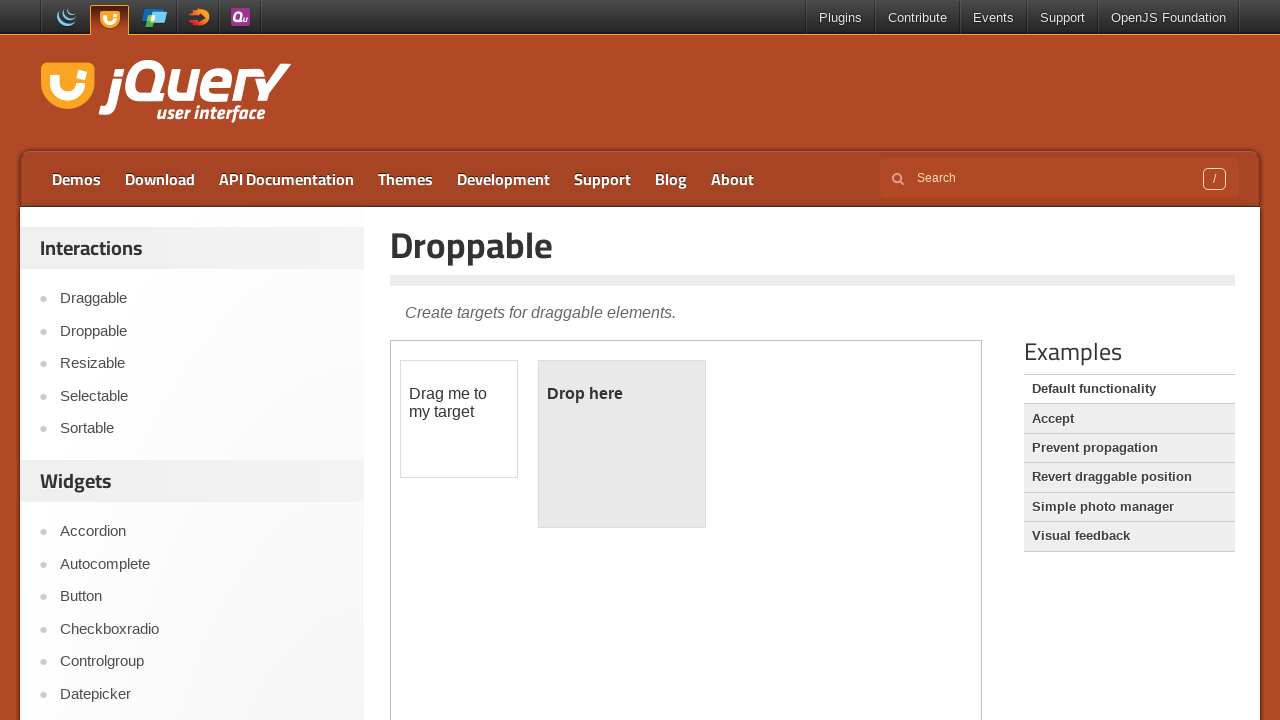

Dragged the draggable element onto the droppable target at (622, 444)
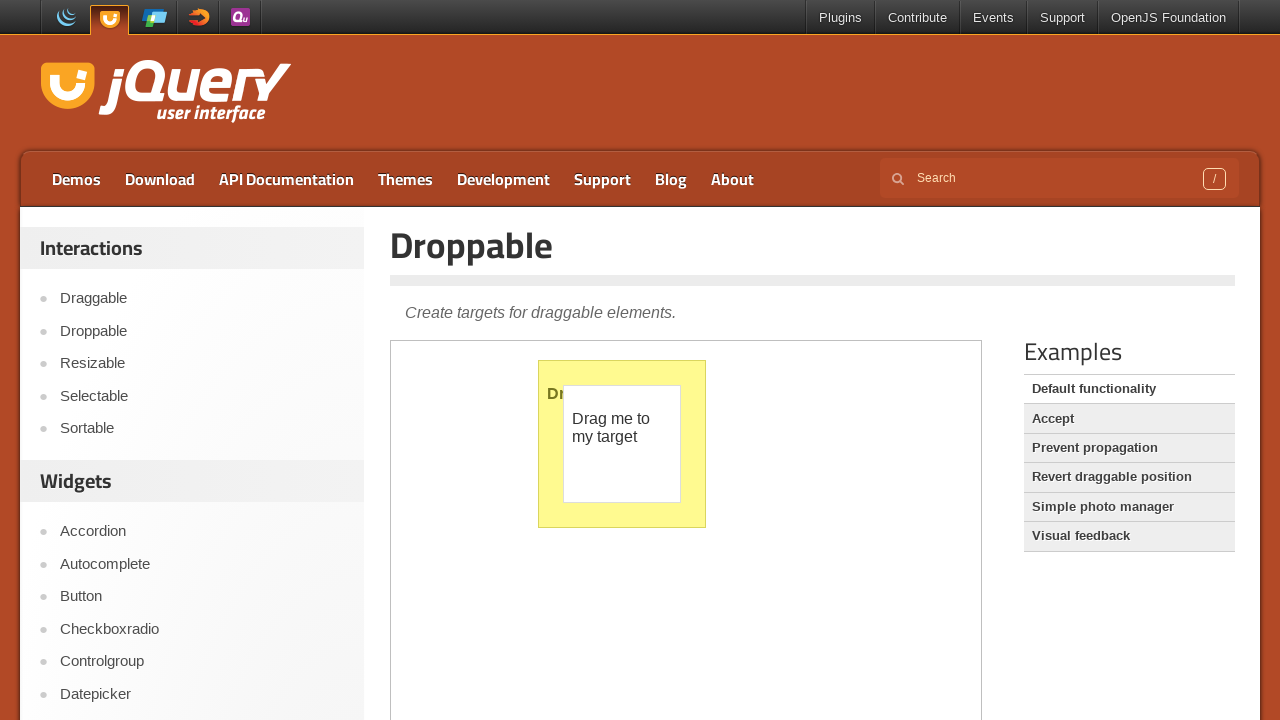

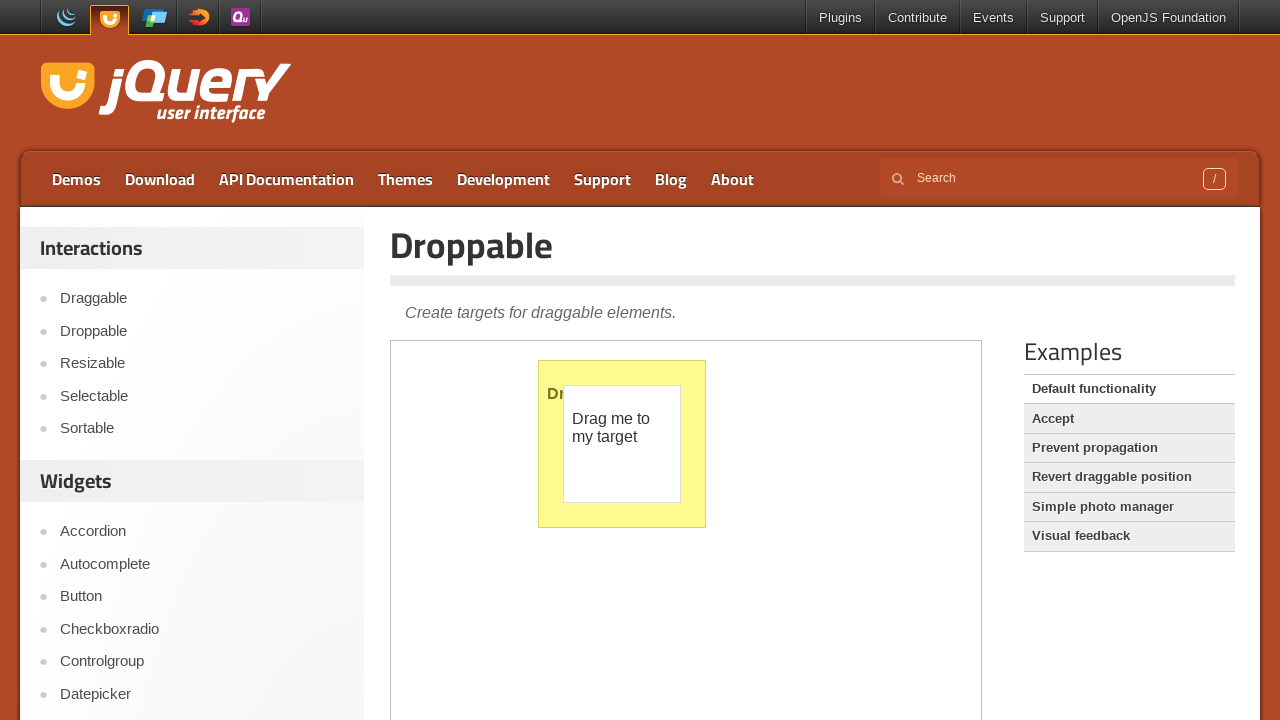